Tests a practice form by filling in personal details including first name, last name, gender, experience, date, profession, tools, continent selection, and submitting the form.

Starting URL: https://www.techlistic.com/p/selenium-practice-form.html

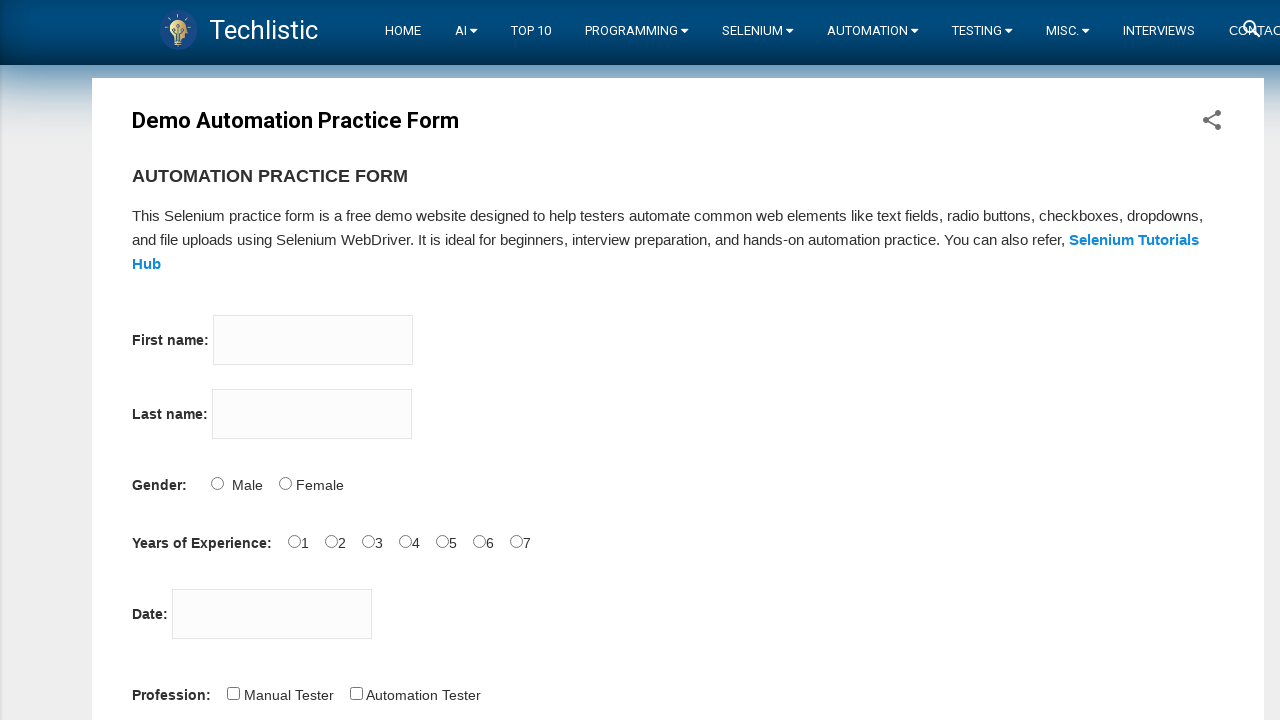

Filled first name field with 'Marcus' on input[name='firstname']
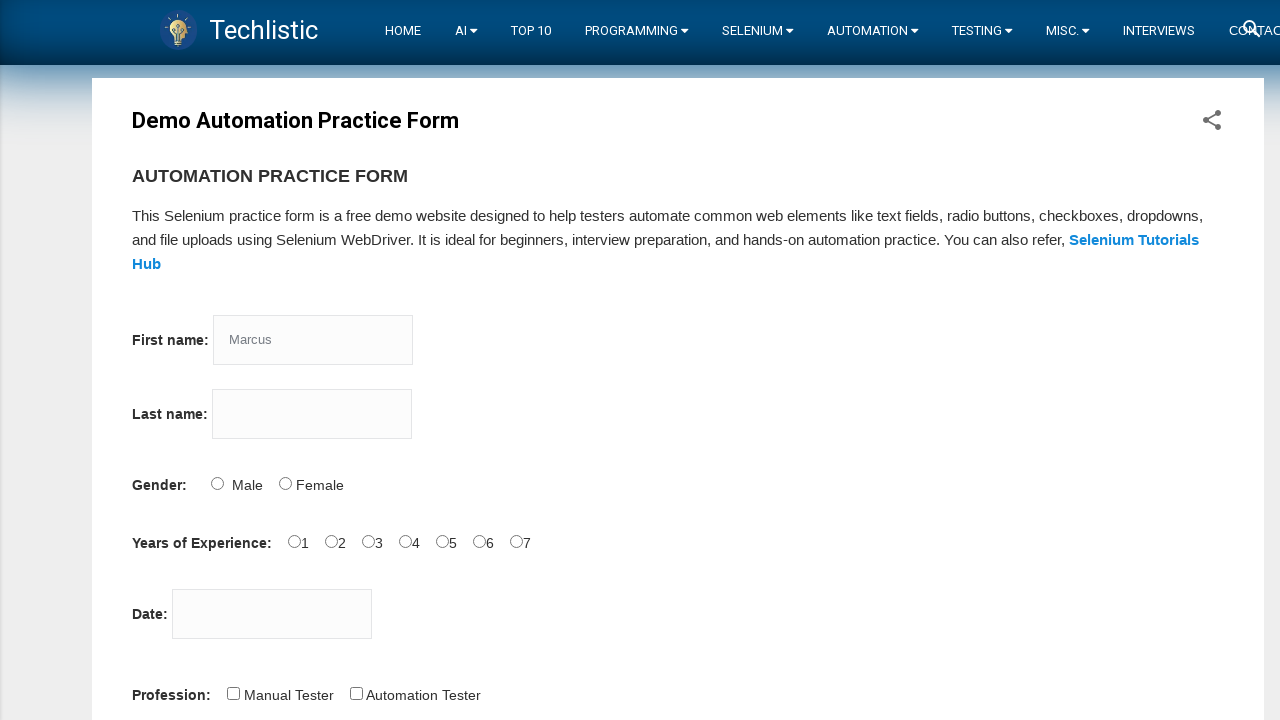

Filled last name field with 'Johnson' on input[name='lastname']
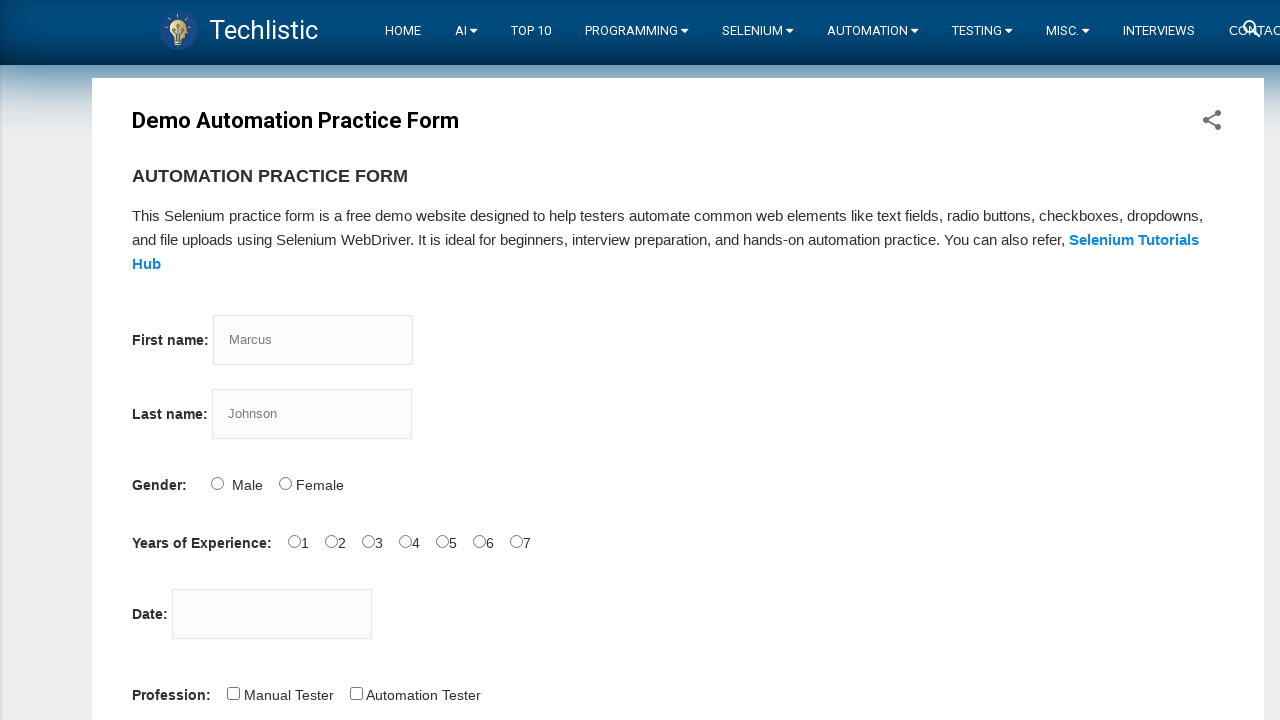

Selected Male gender option at (285, 483) on #sex-1
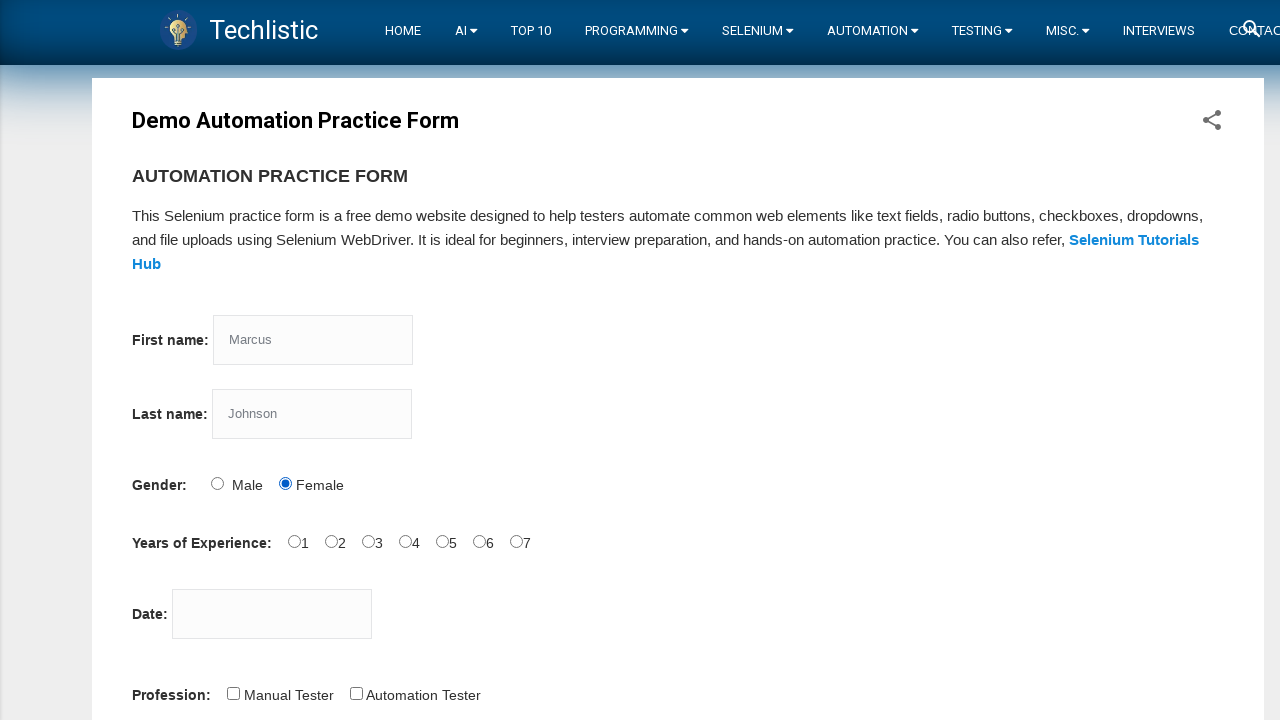

Selected 0 years of experience at (294, 541) on #exp-0
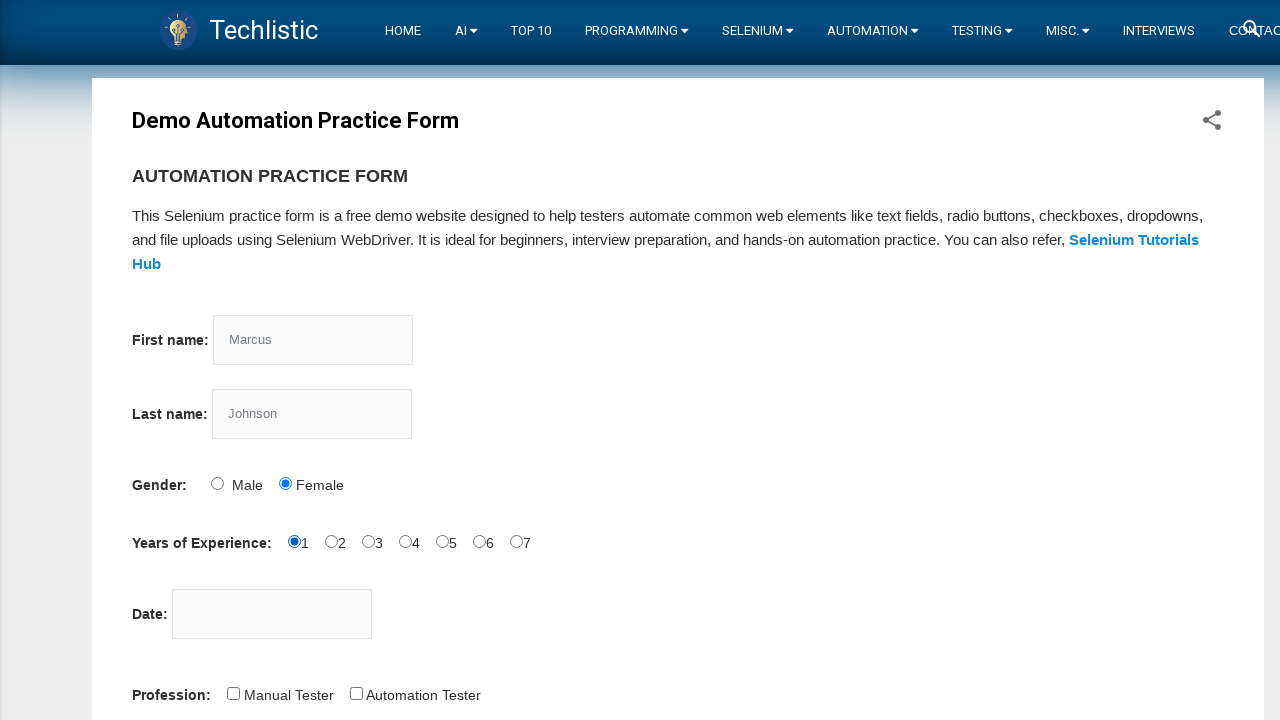

Filled date picker with '25-03-2025' on #datepicker
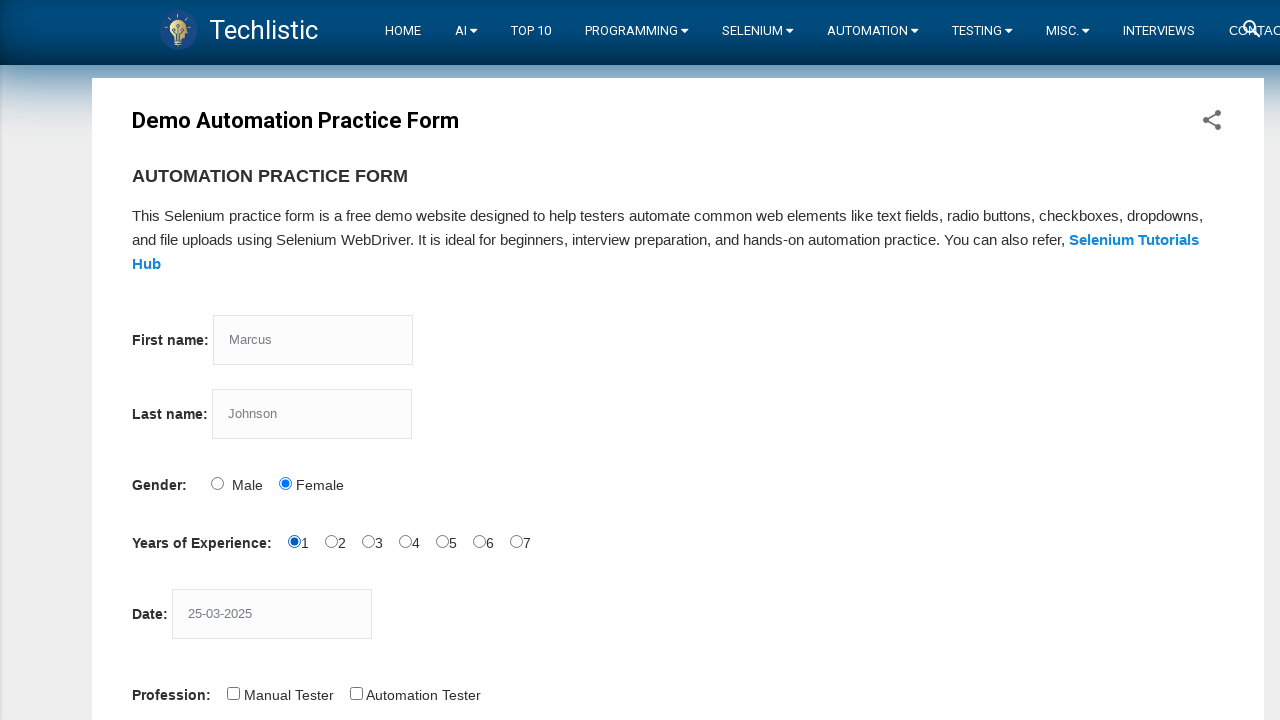

Selected Automation Tester profession at (356, 693) on #profession-1
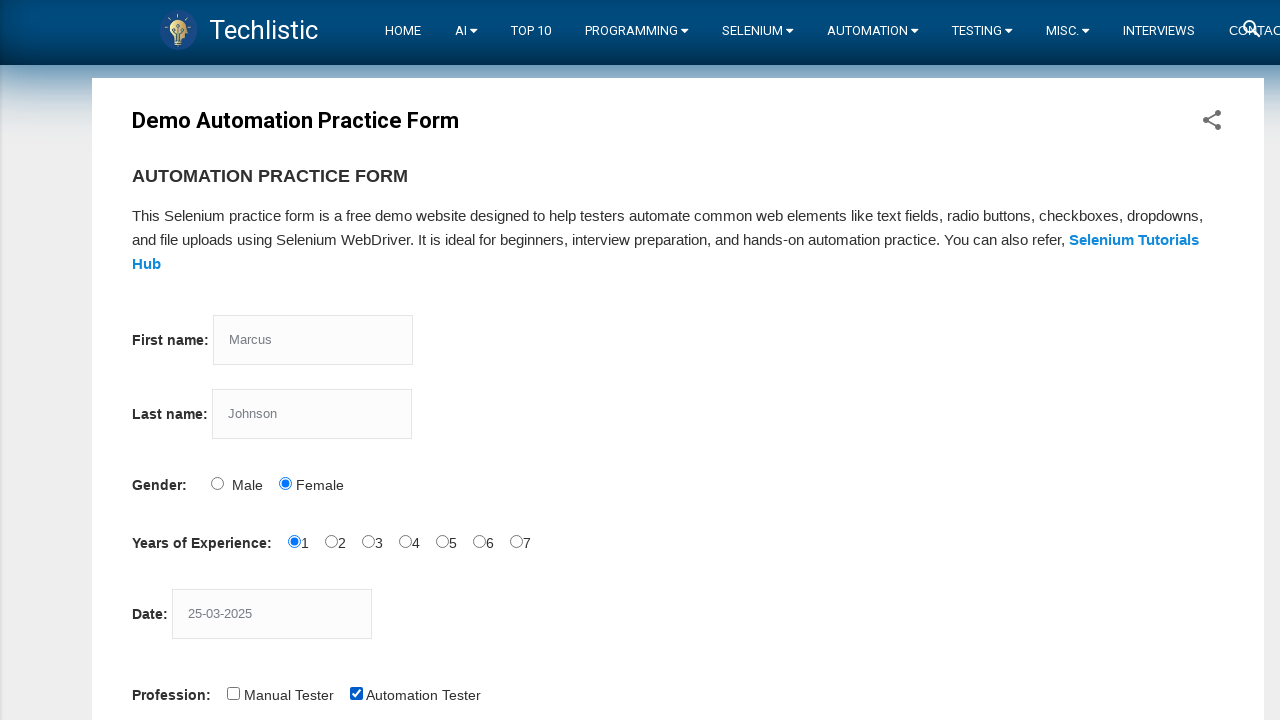

Selected Selenium IDE automation tool at (446, 360) on #tool-2
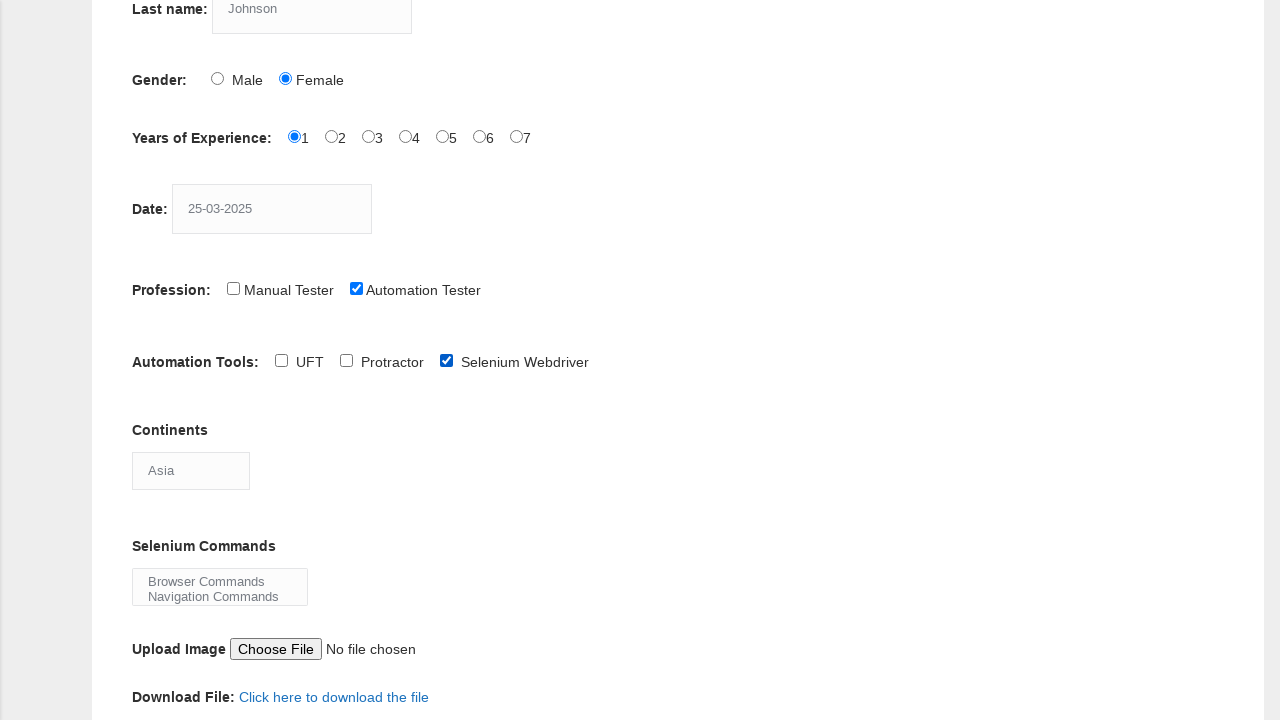

Clicked on continents dropdown at (191, 470) on #continents
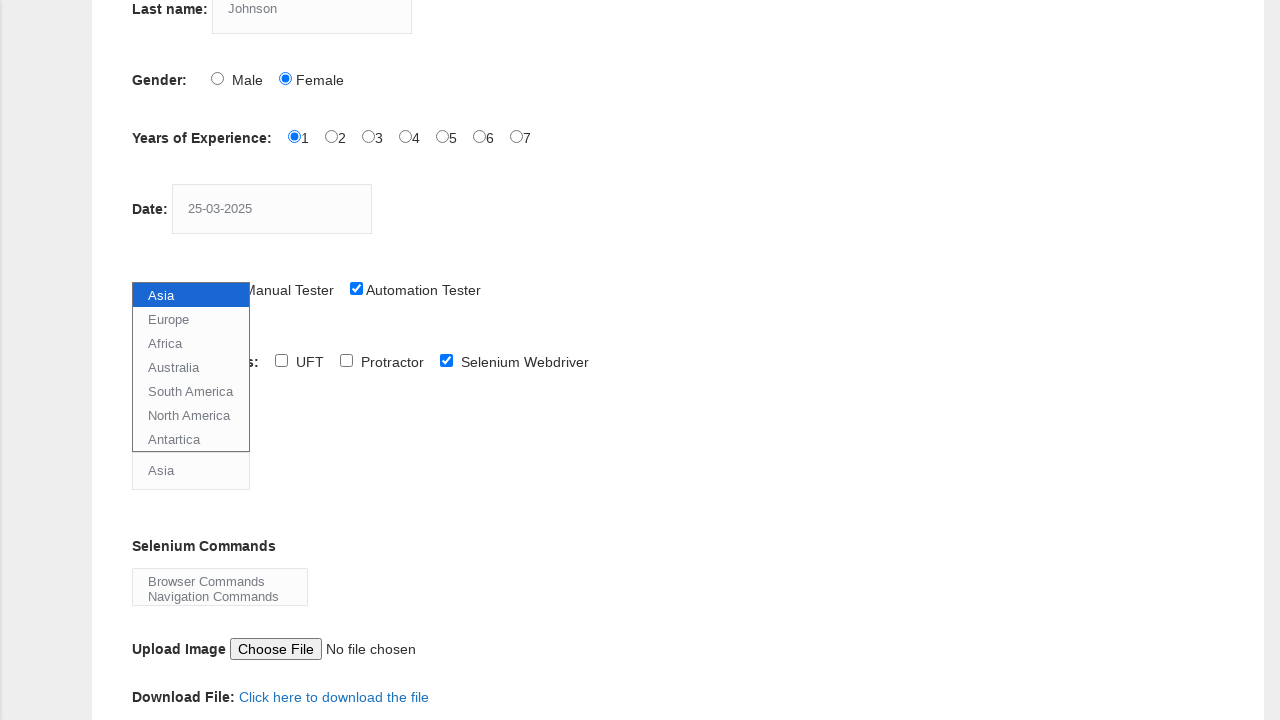

Selected Europe from continents dropdown on #continents
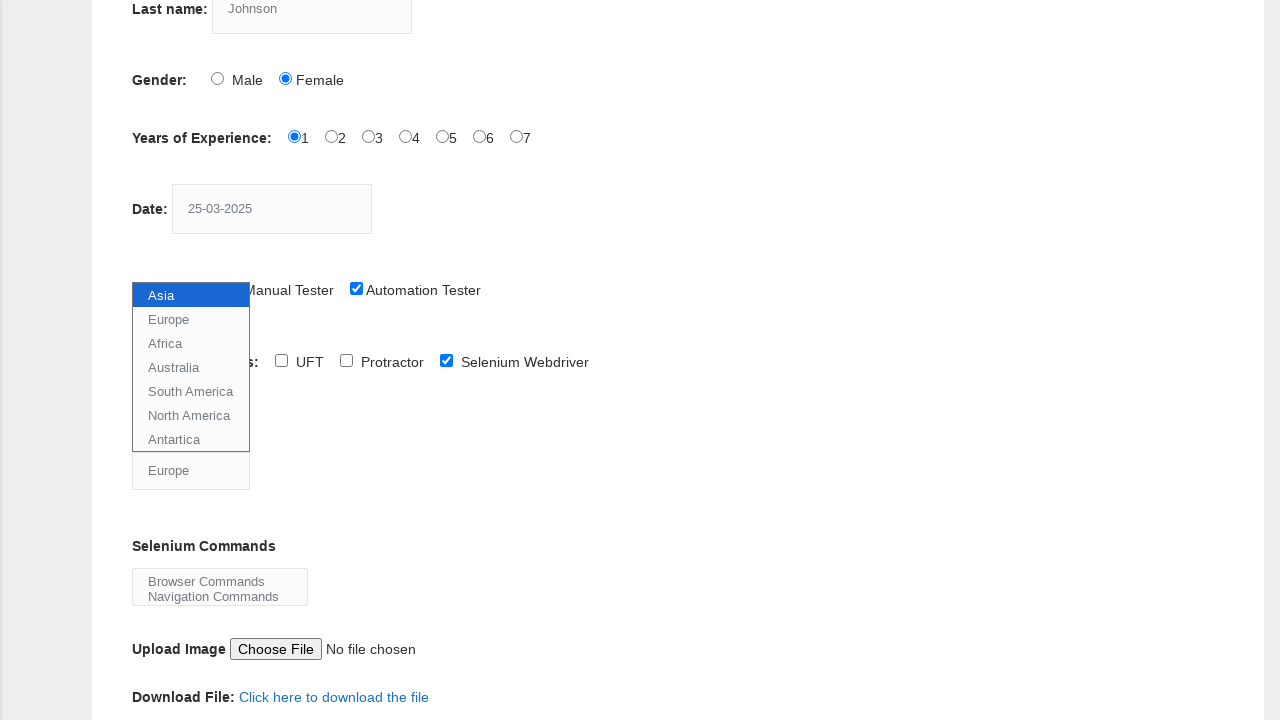

Clicked submit button to complete form submission at (157, 360) on #submit
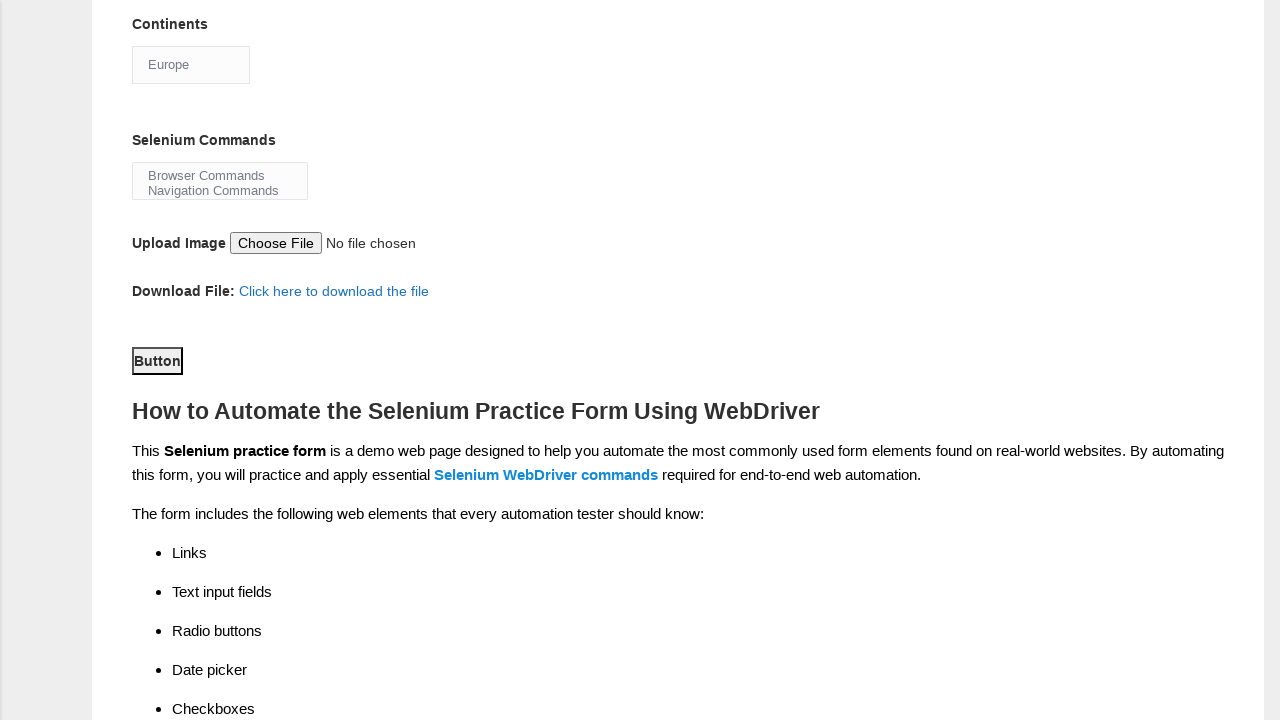

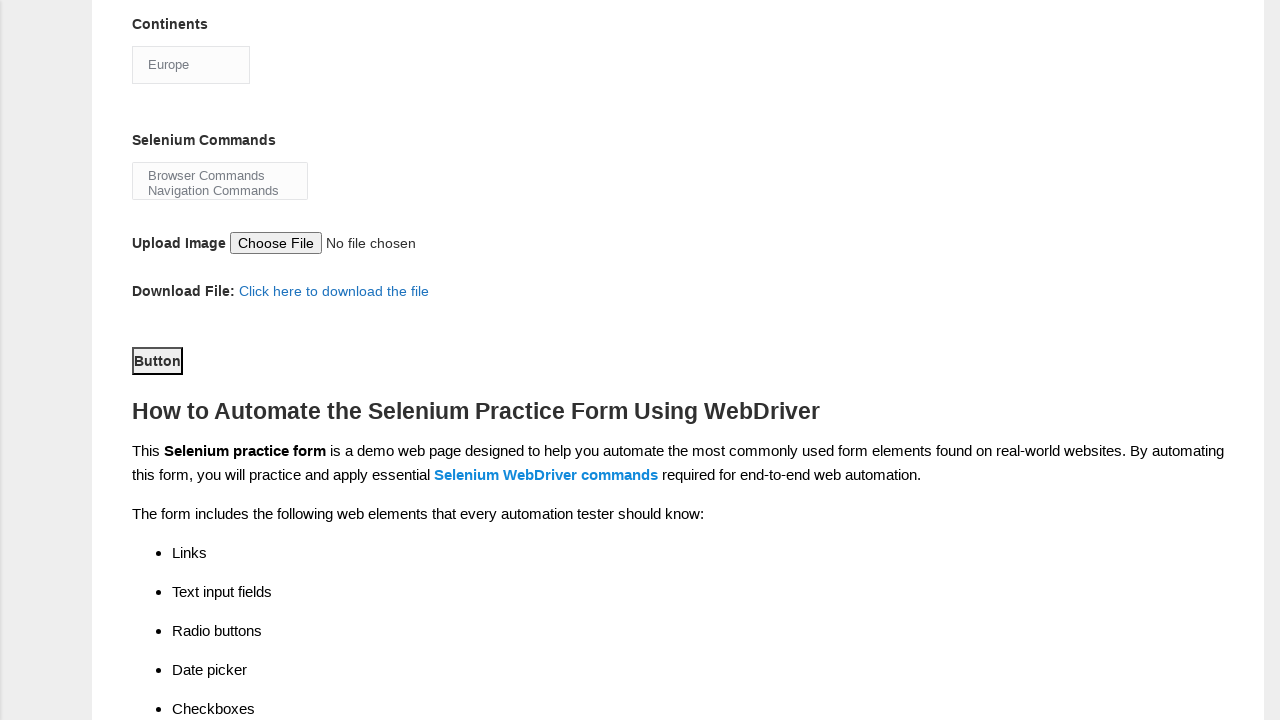